Tests JavaScript alert handling functionality by clicking buttons that trigger different alert types (simple alert, timed alert, confirm dialog, and prompt dialog) and interacting with each alert appropriately (accepting, dismissing, or entering text).

Starting URL: https://demoqa.com/alerts

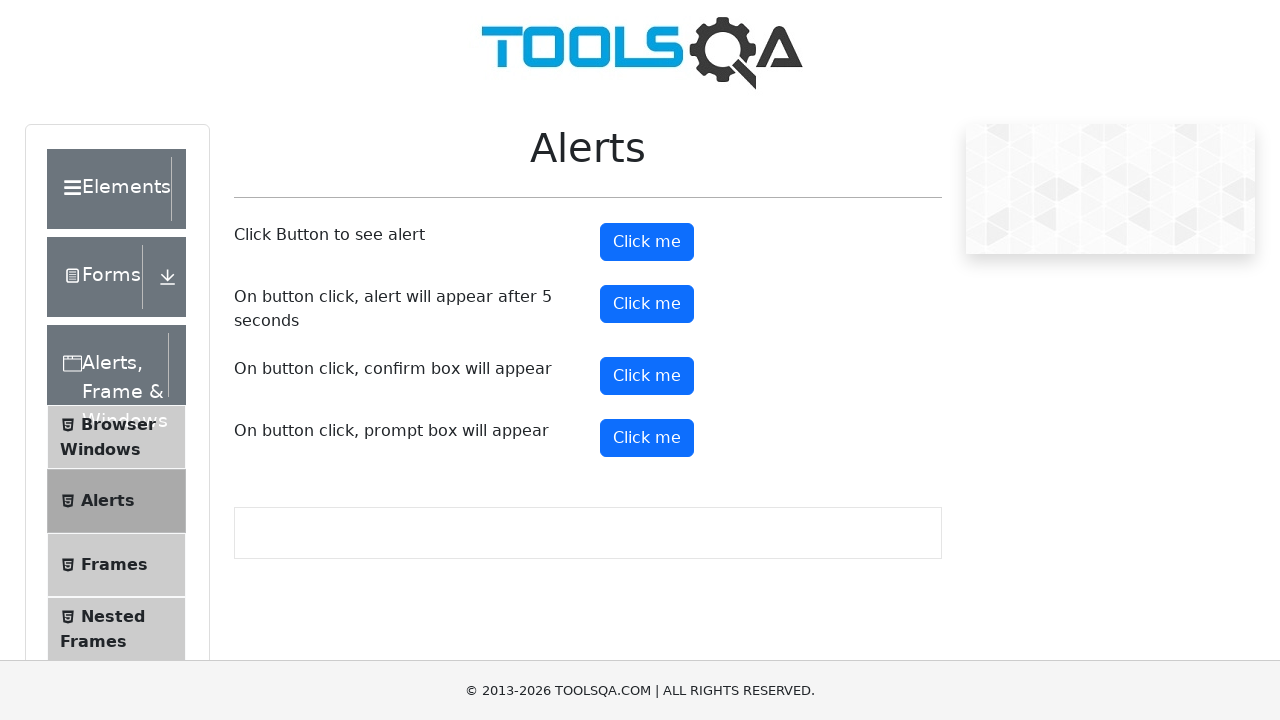

Clicked simple alert button at (647, 242) on xpath=//button[@id='alertButton']
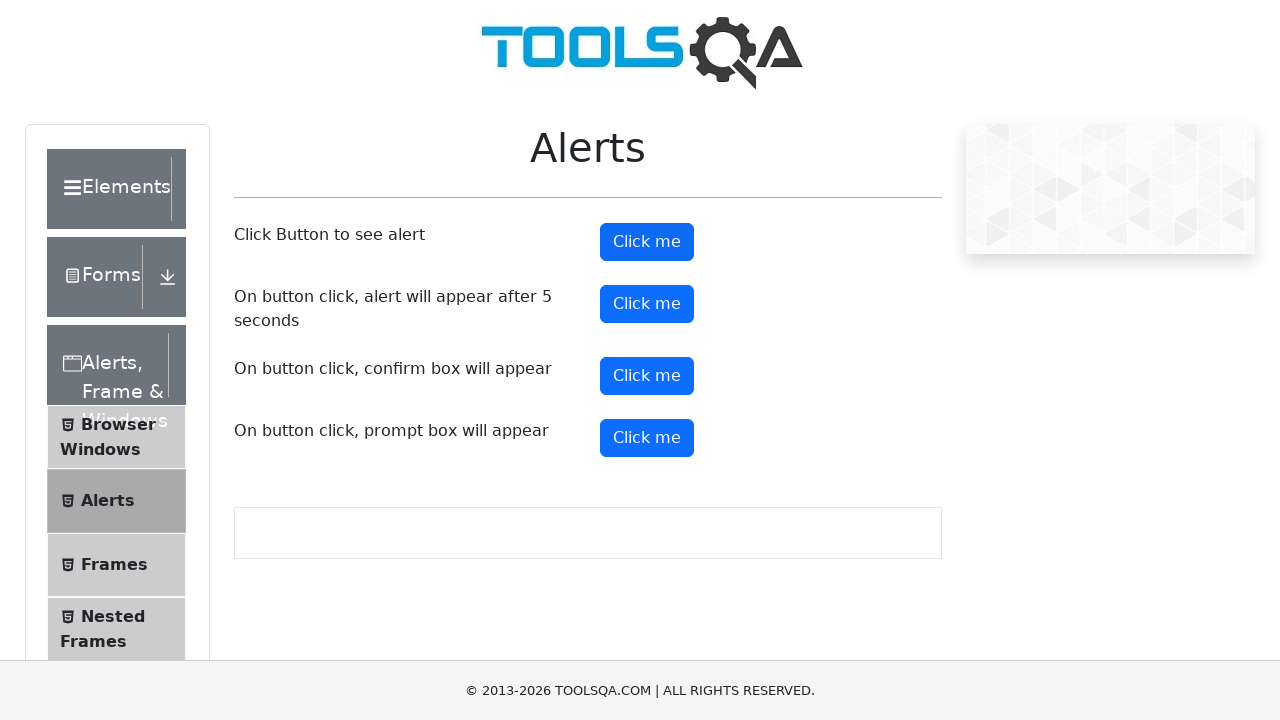

Set up dialog handler to accept simple alert
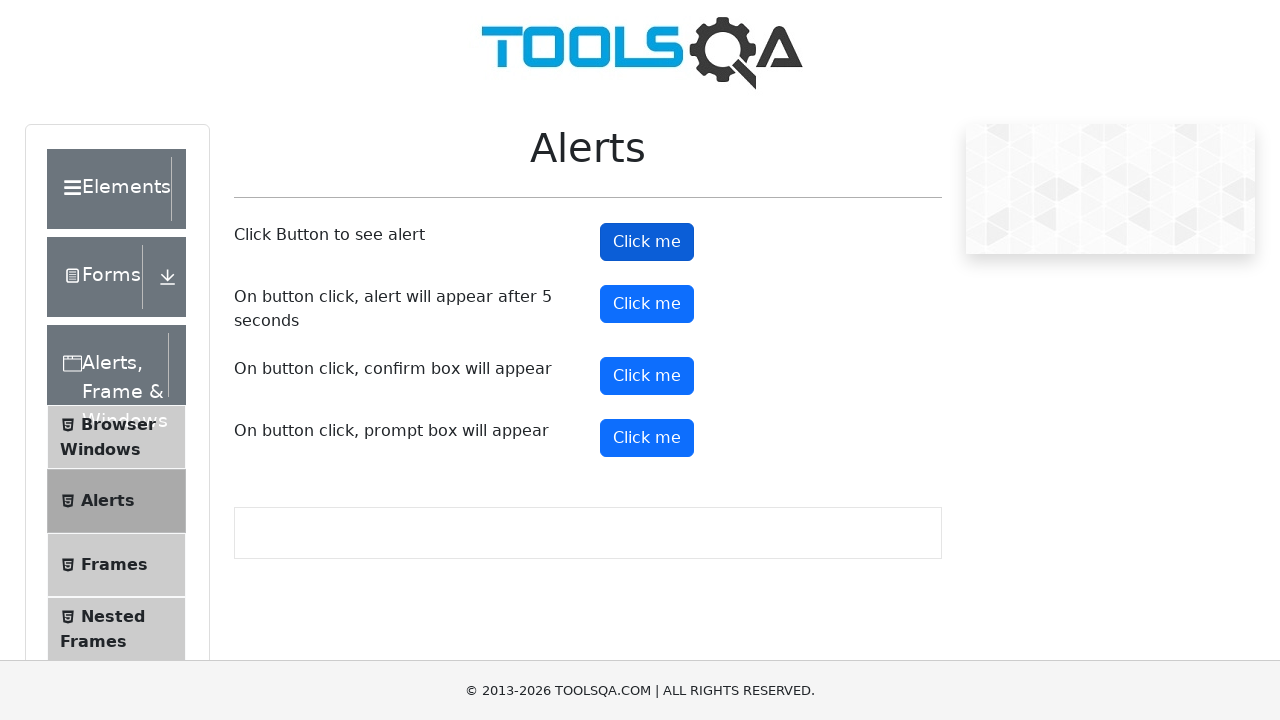

Waited 1 second for alert to be handled
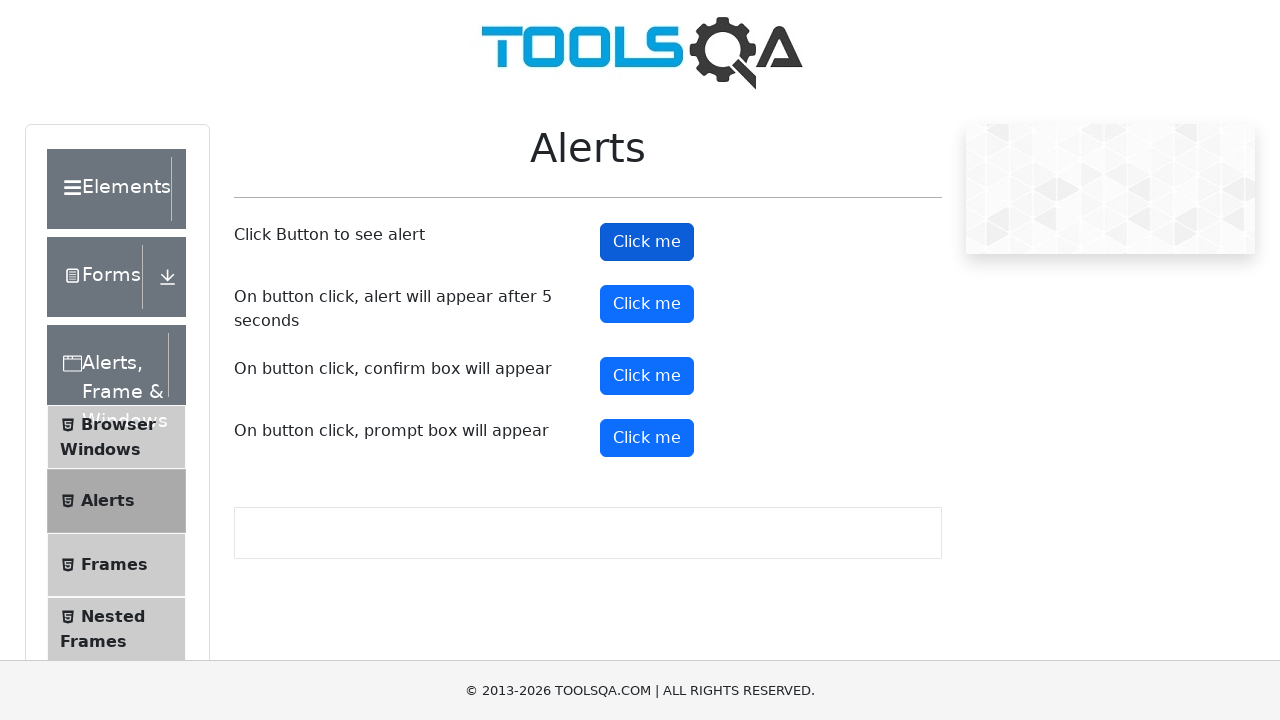

Clicked timer alert button at (647, 304) on xpath=//button[@id='timerAlertButton']
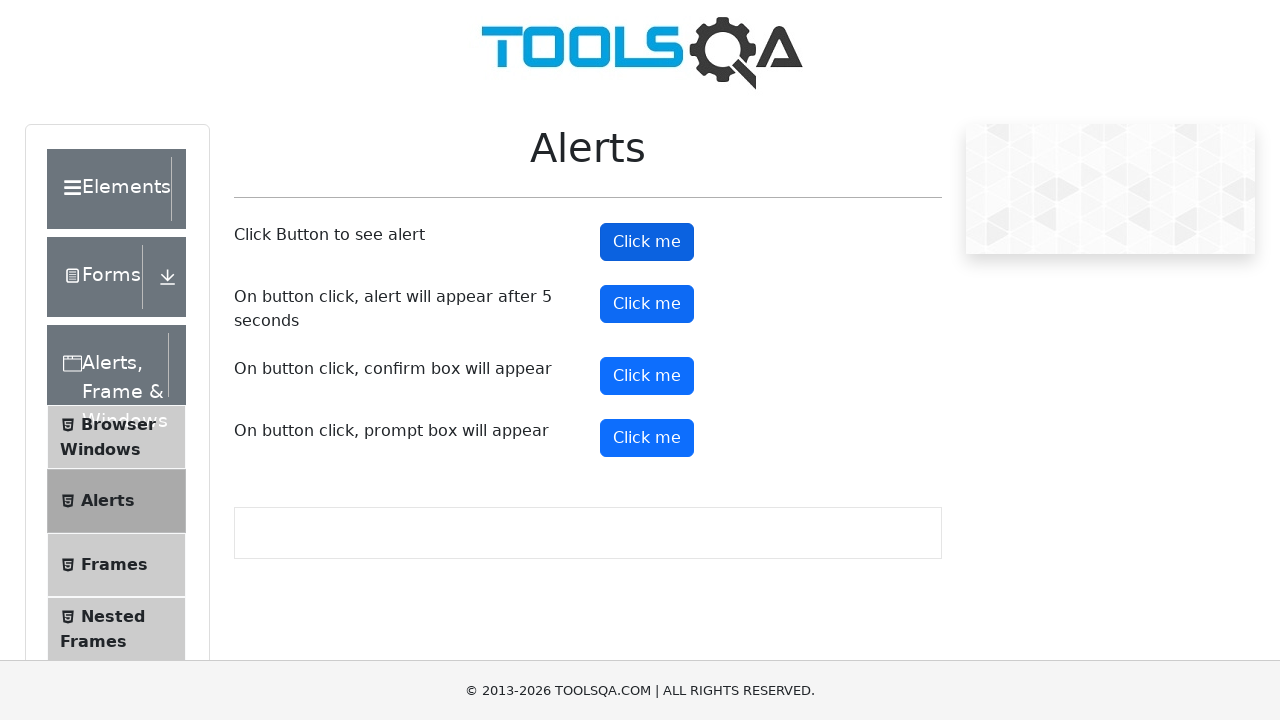

Set up dialog handler to accept timed alert
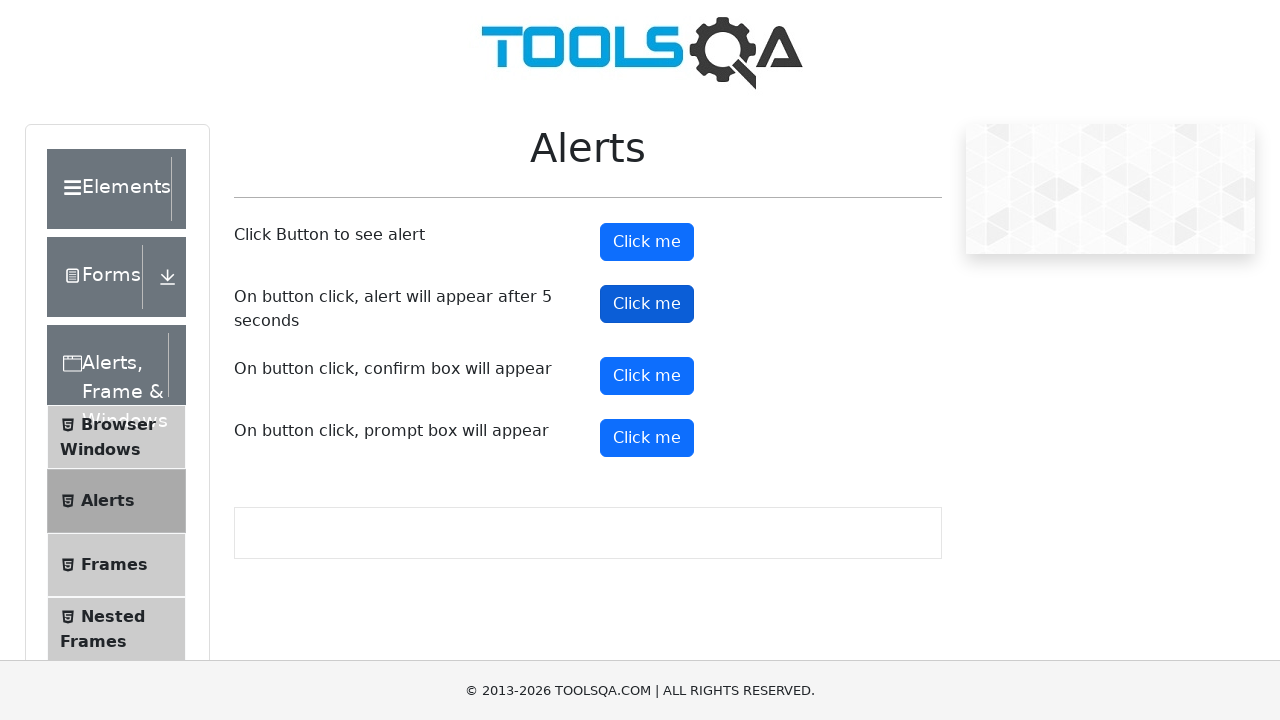

Waited 6 seconds for timed alert to appear and be handled
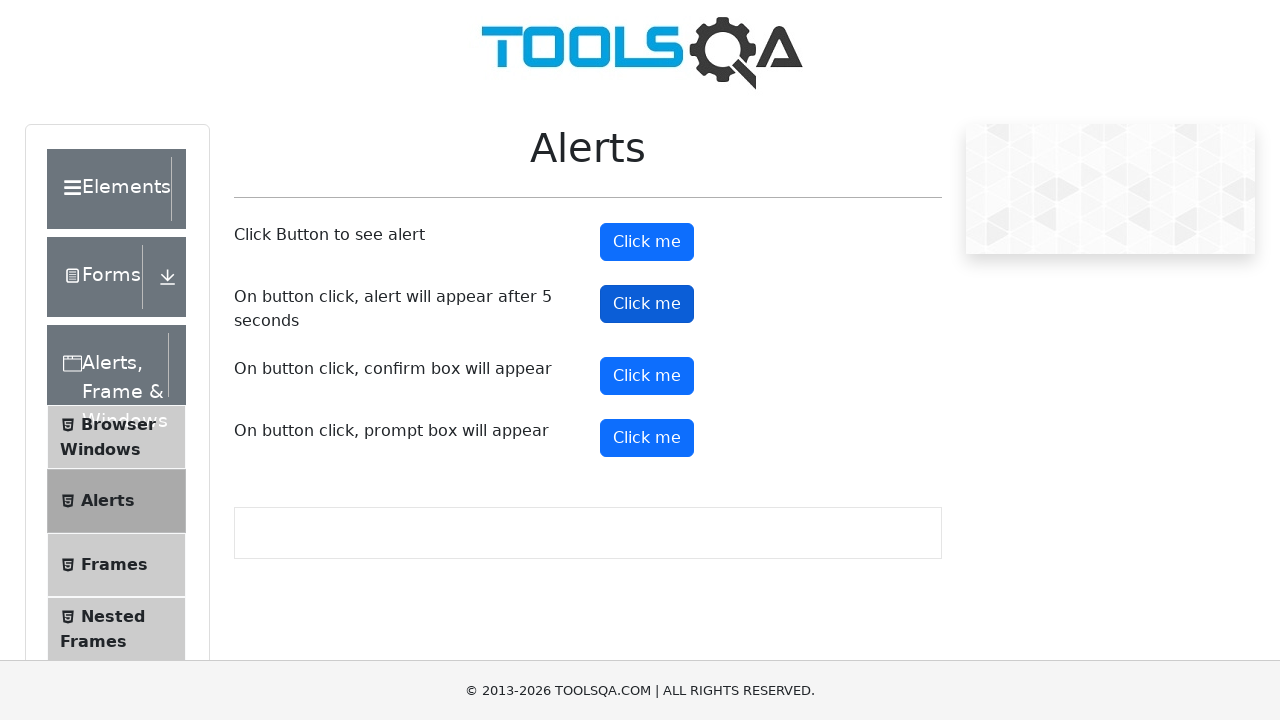

Set up dialog handler to dismiss confirm dialog
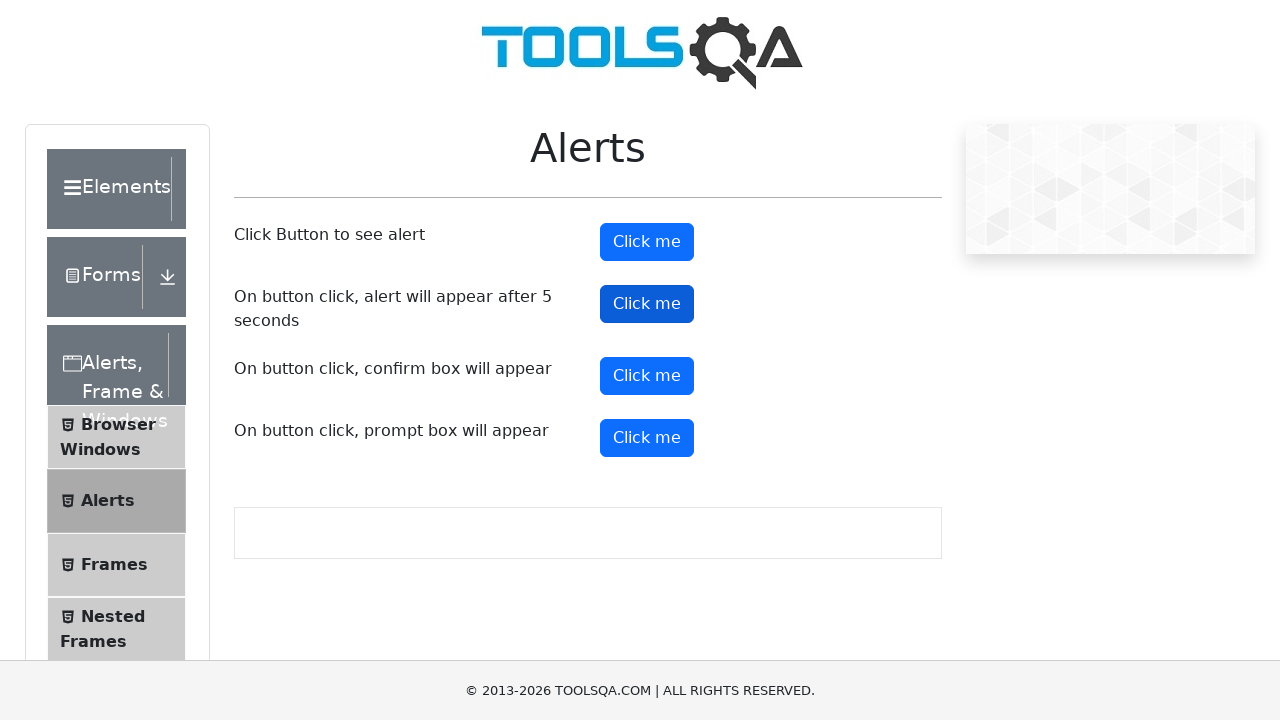

Clicked confirm button to trigger confirm dialog at (647, 376) on xpath=//button[@id='confirmButton']
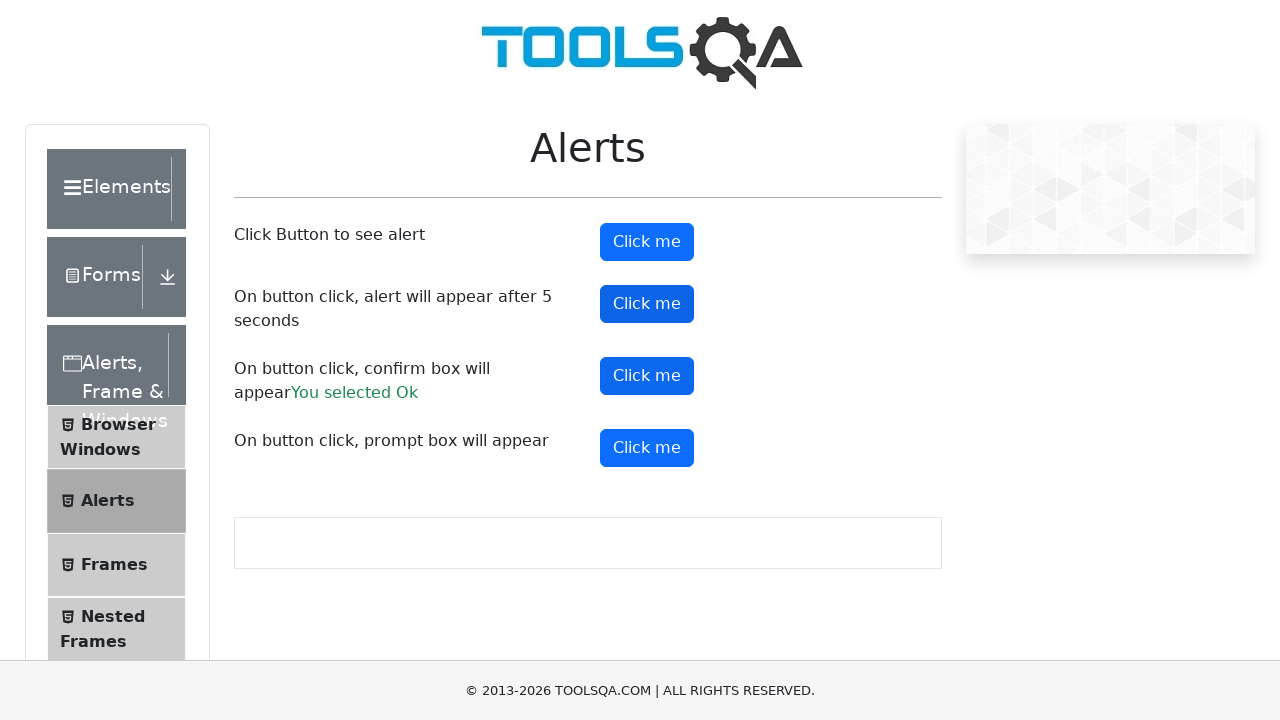

Waited 1 second for confirm dialog to be dismissed
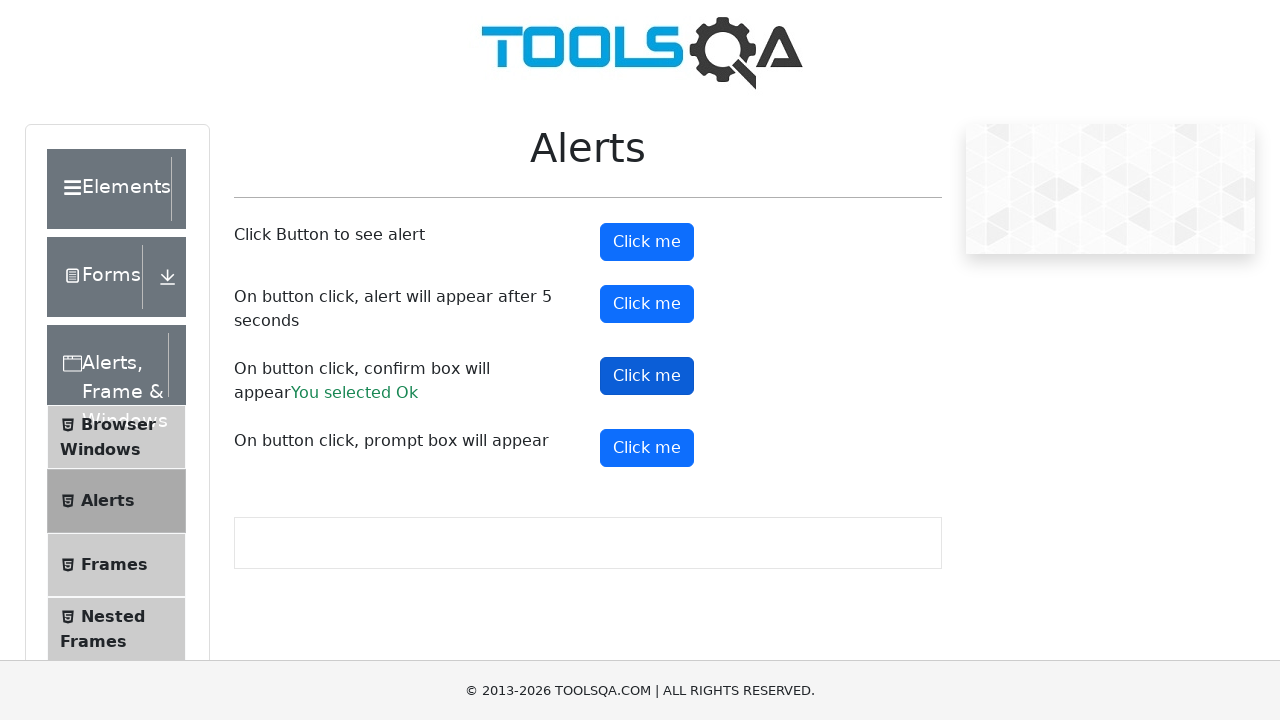

Set up dialog handler to accept confirm dialog
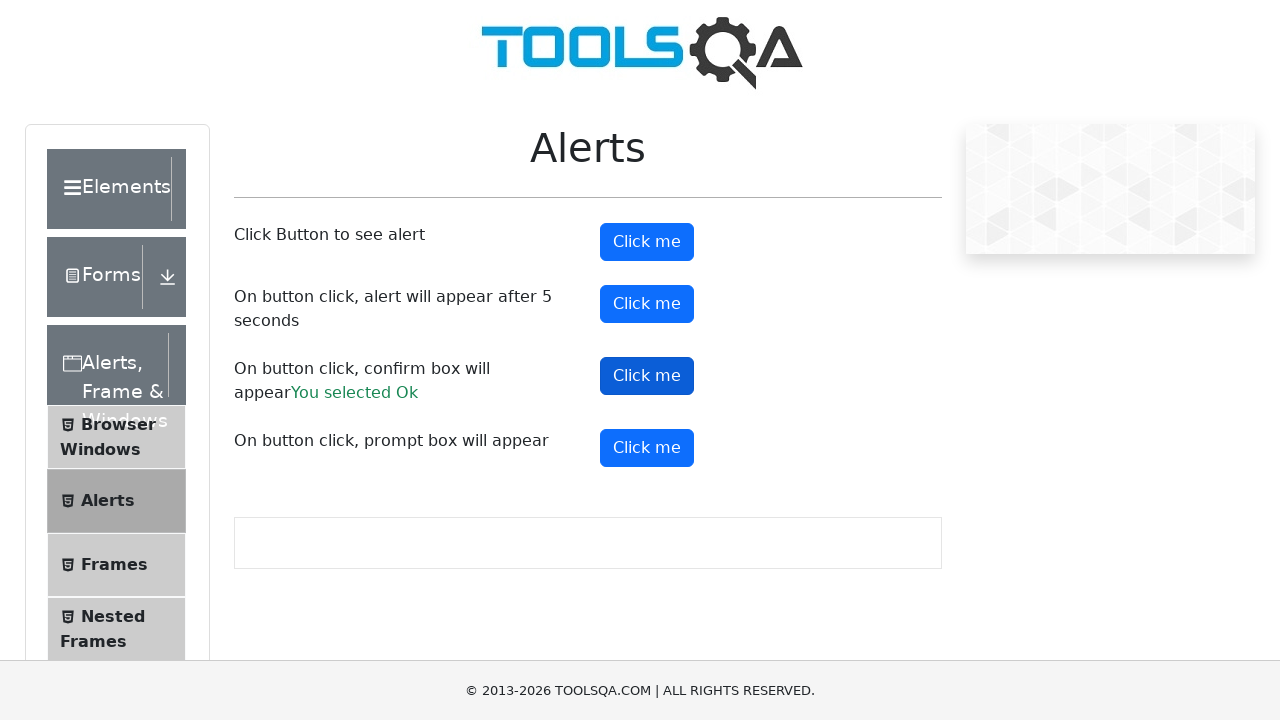

Clicked confirm button again to trigger confirm dialog at (647, 376) on xpath=//button[@id='confirmButton']
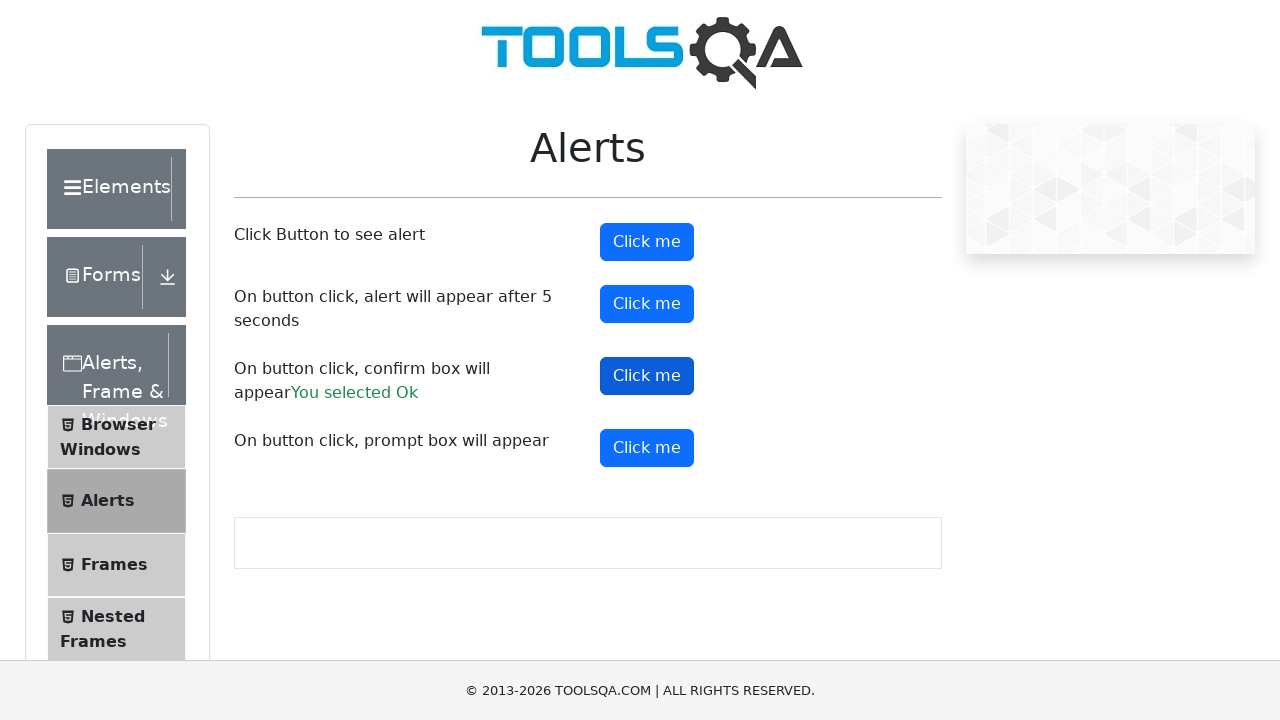

Waited 1 second for confirm dialog to be accepted
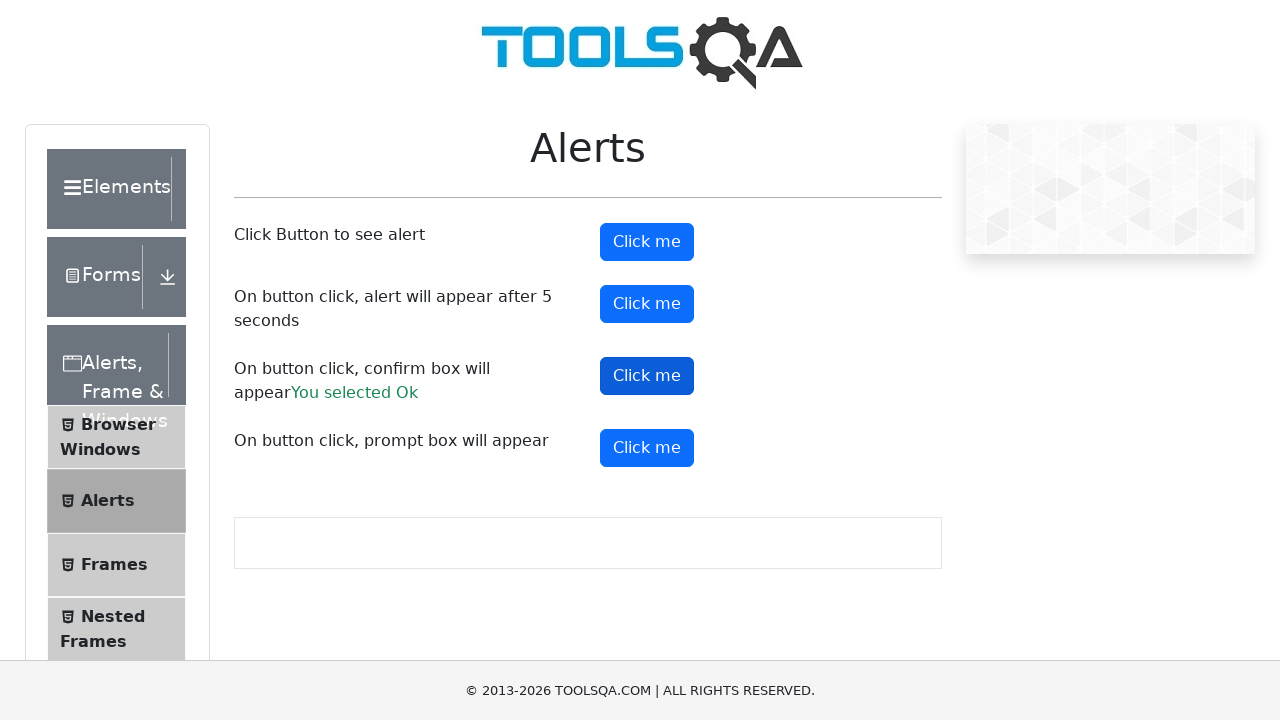

Set up dialog handler to enter text in prompt dialog
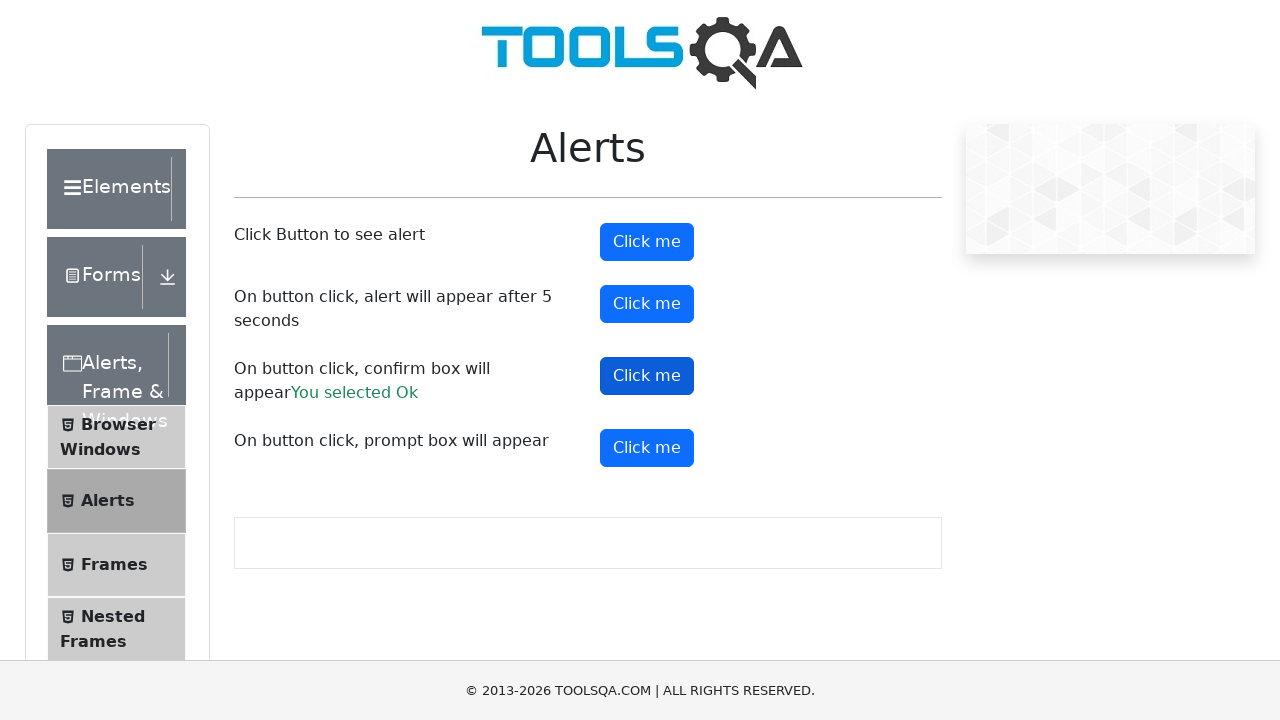

Clicked prompt button to trigger prompt dialog at (647, 448) on xpath=//button[@id='promtButton']
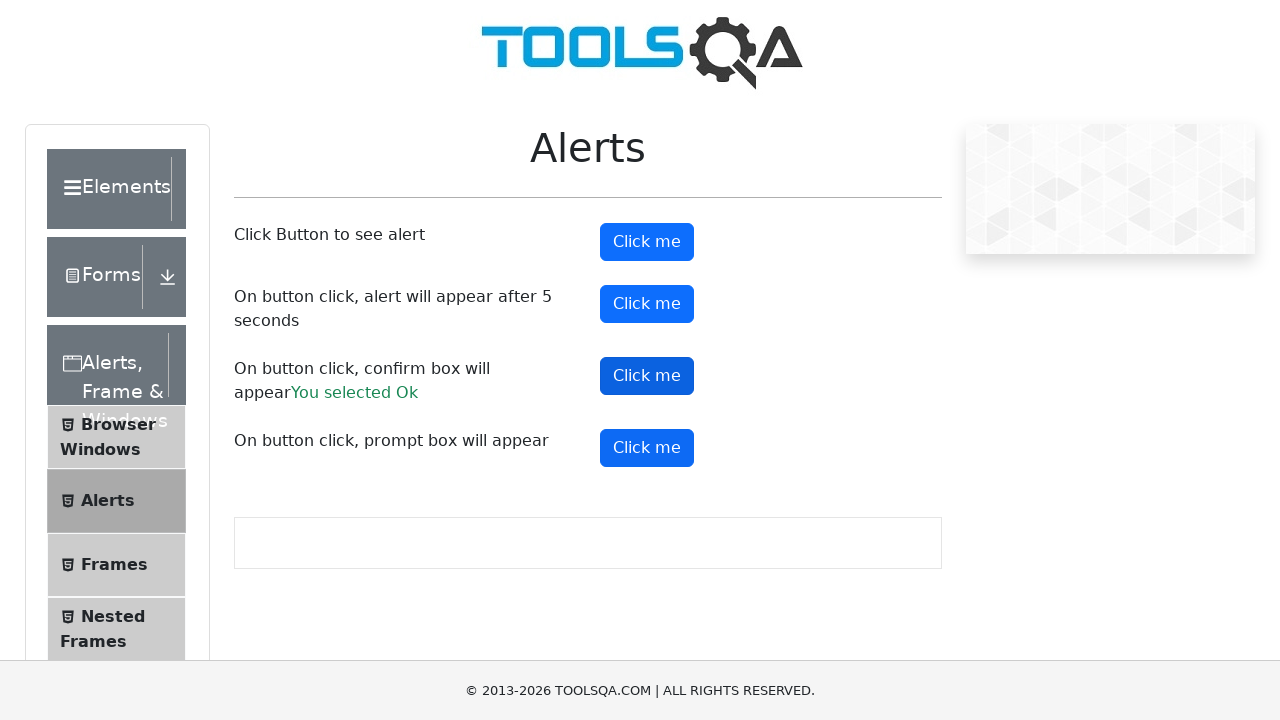

Waited 1 second for prompt dialog to be handled with text input
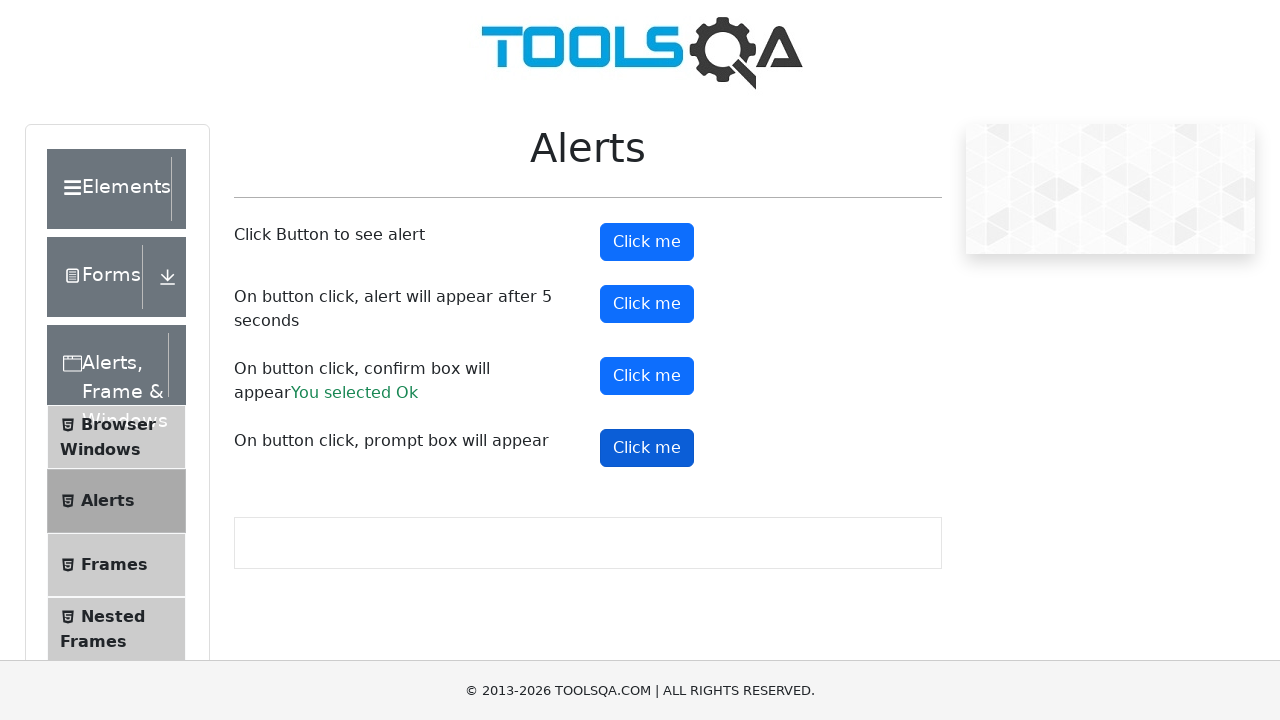

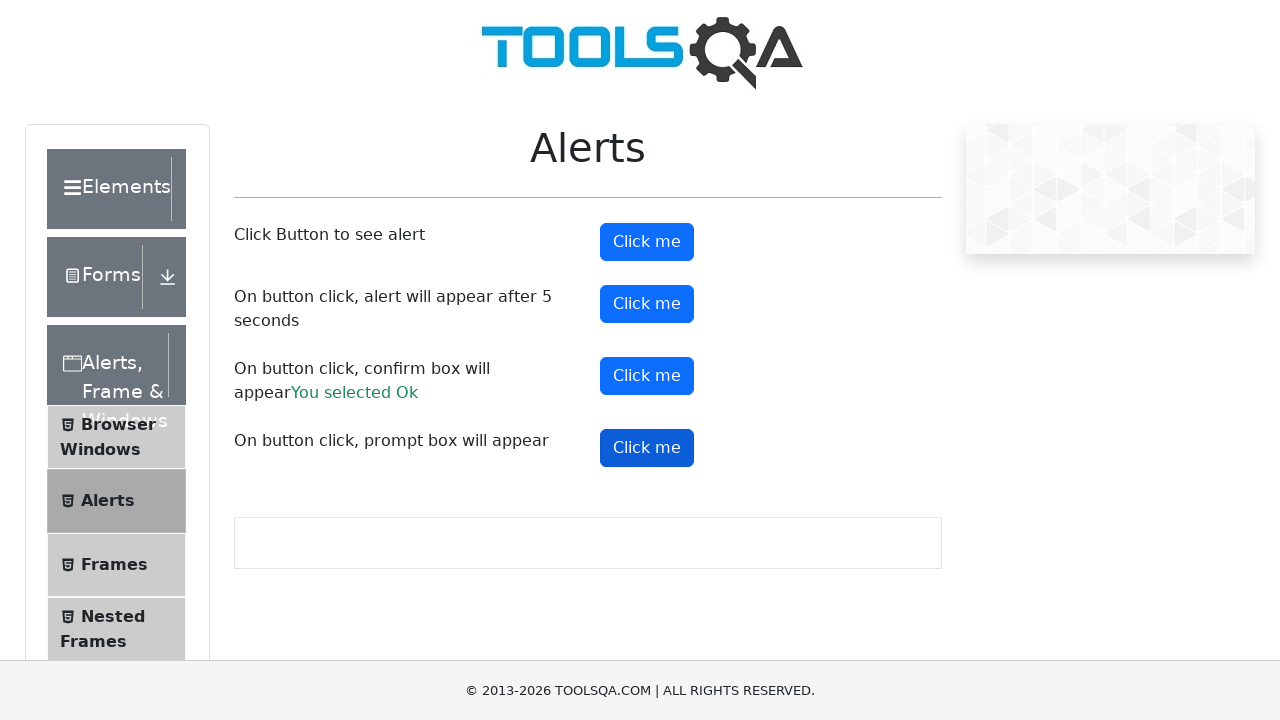